Tests product categories by sorting products by price high to low, clicking on the first product, and verifying the product name matches expected value

Starting URL: http://practice.automationtesting.in/shop

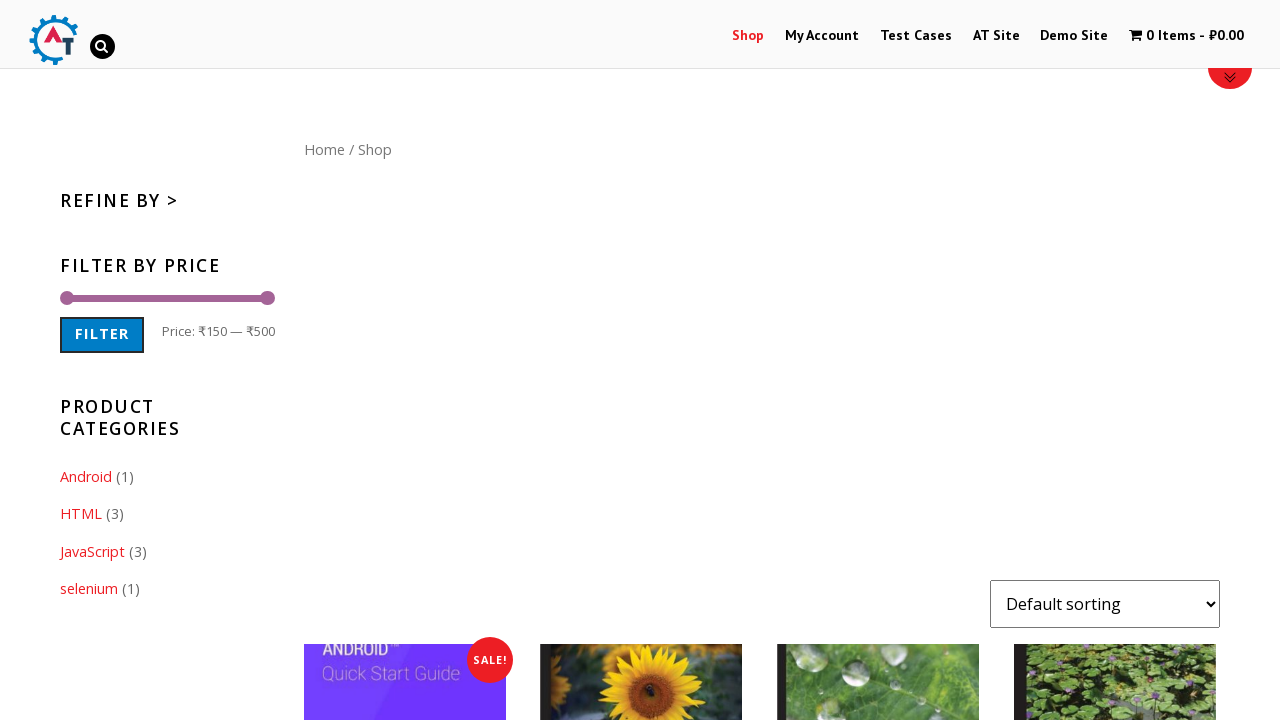

Waited for page to load (3000ms)
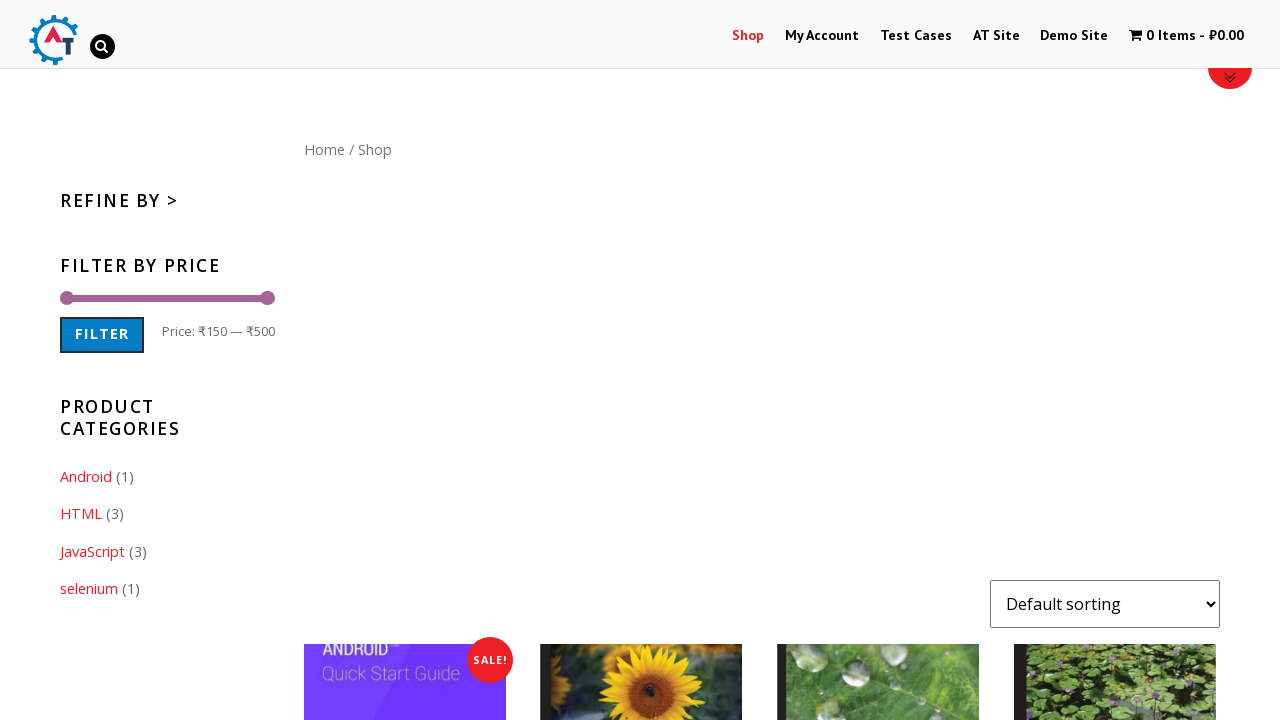

Selected 'price-desc' option to sort products by price high to low on #content form select
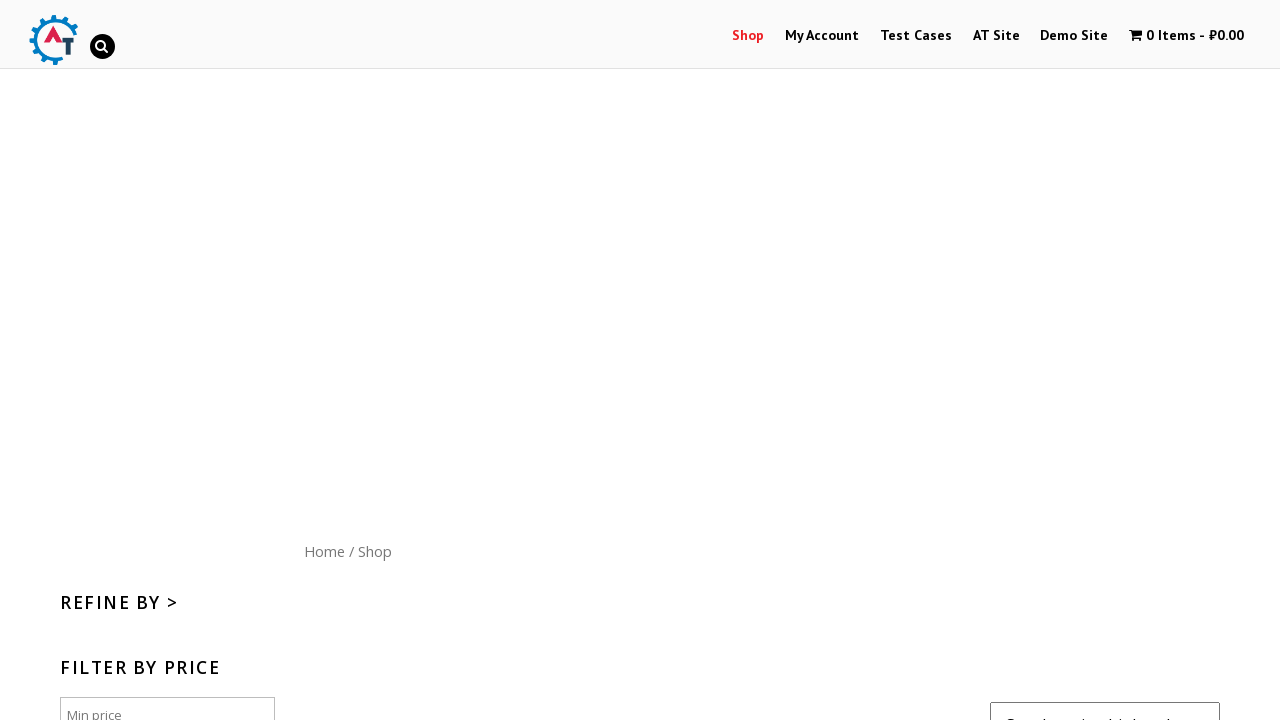

Waited for products to re-sort (2000ms)
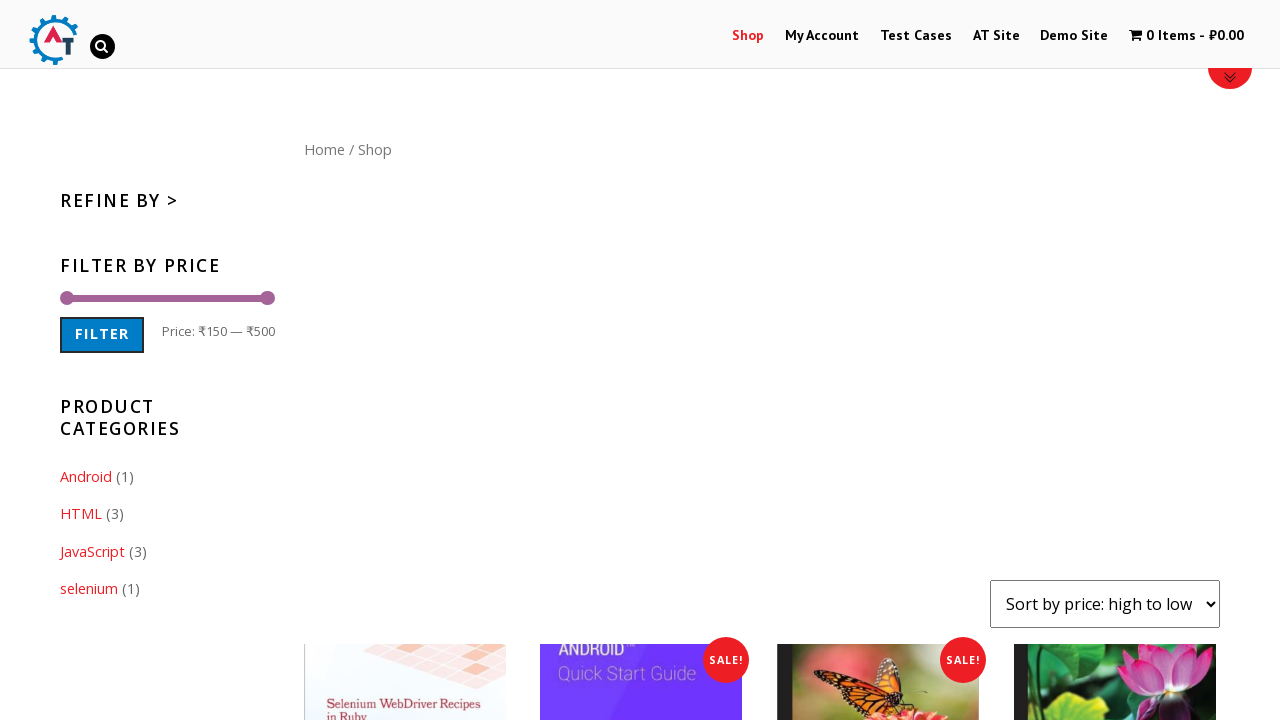

Verified products container is visible
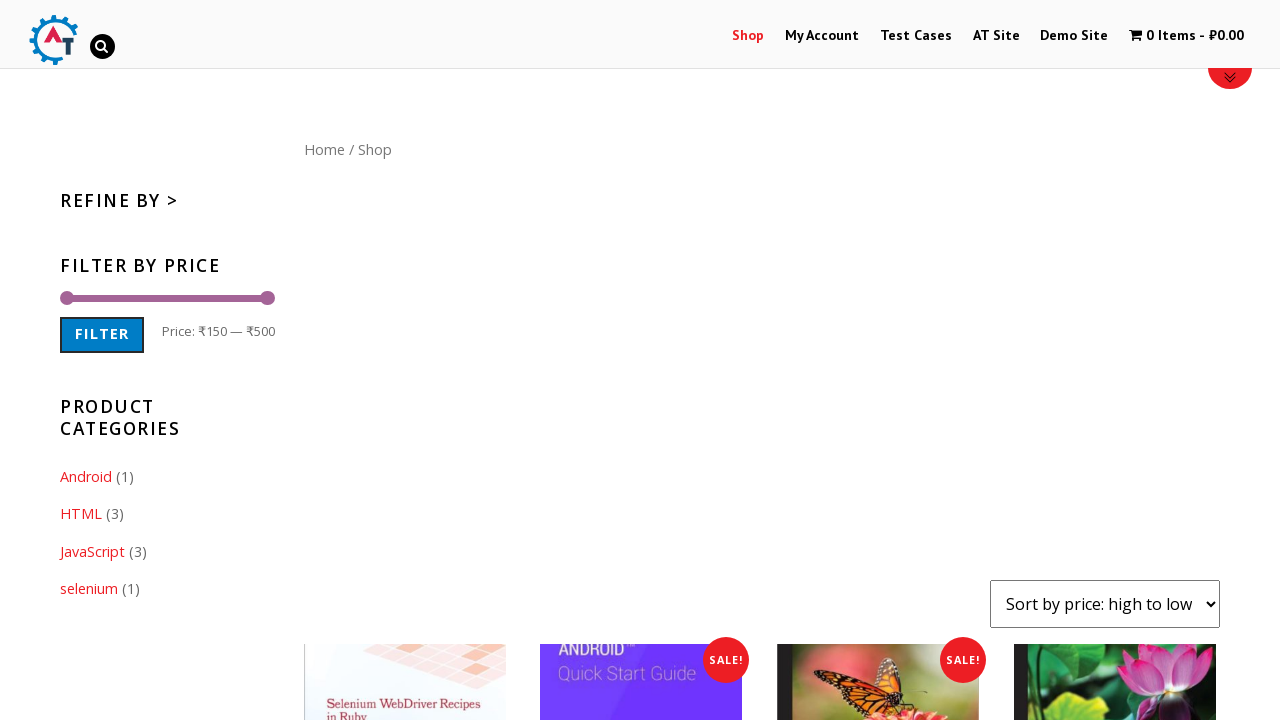

Clicked on the first product image at (405, 619) on xpath=//*[@id="content"]/ul/li[1]/a[1]/img
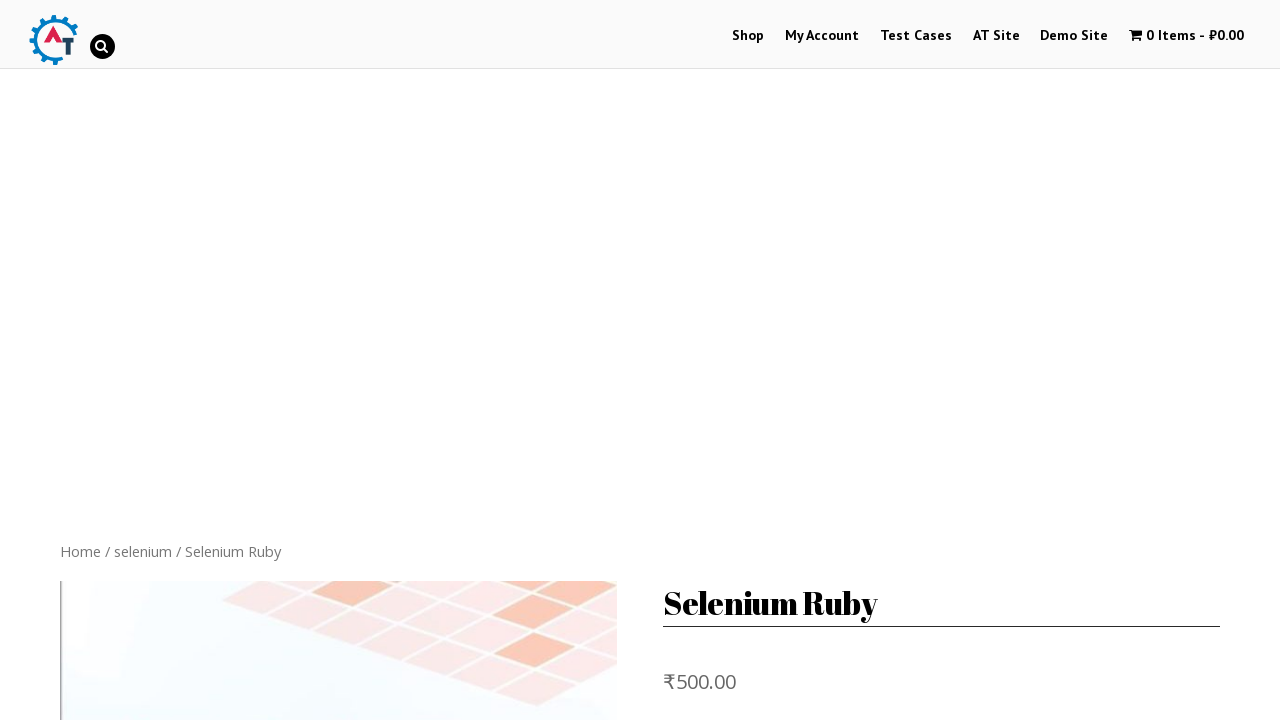

Waited for product detail page to load (2000ms)
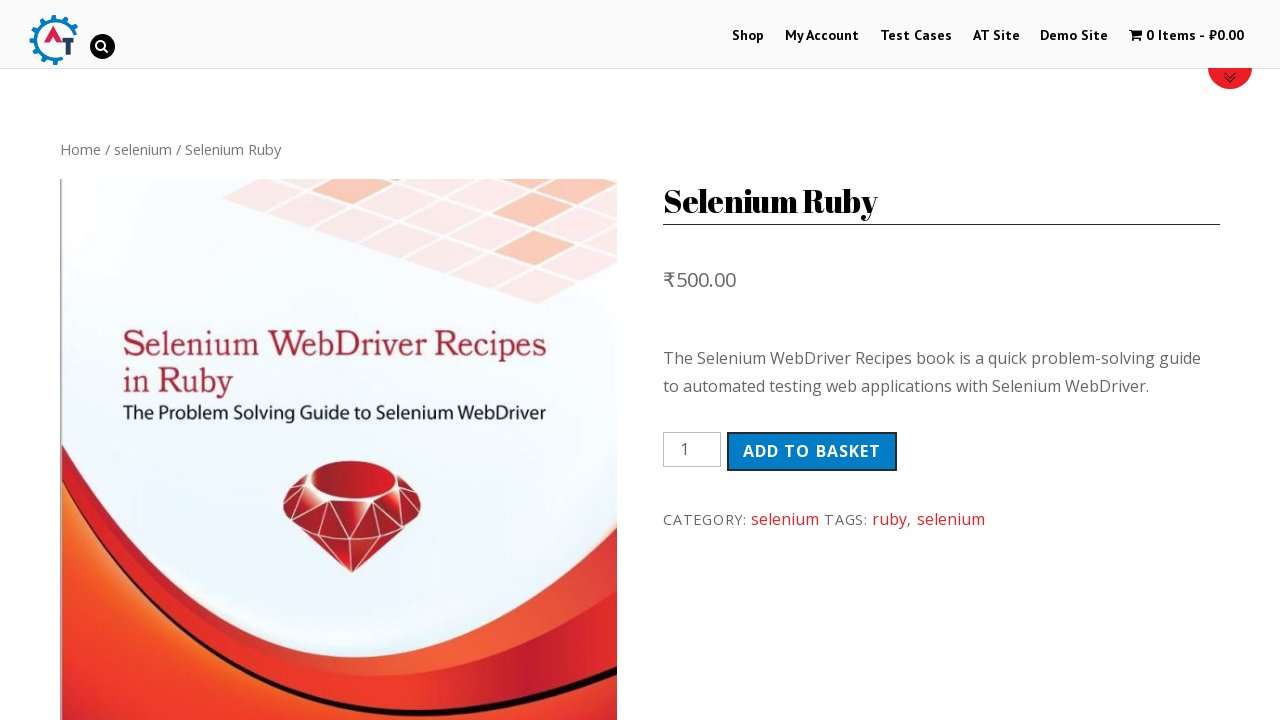

Verified product name heading is visible and matches expected product
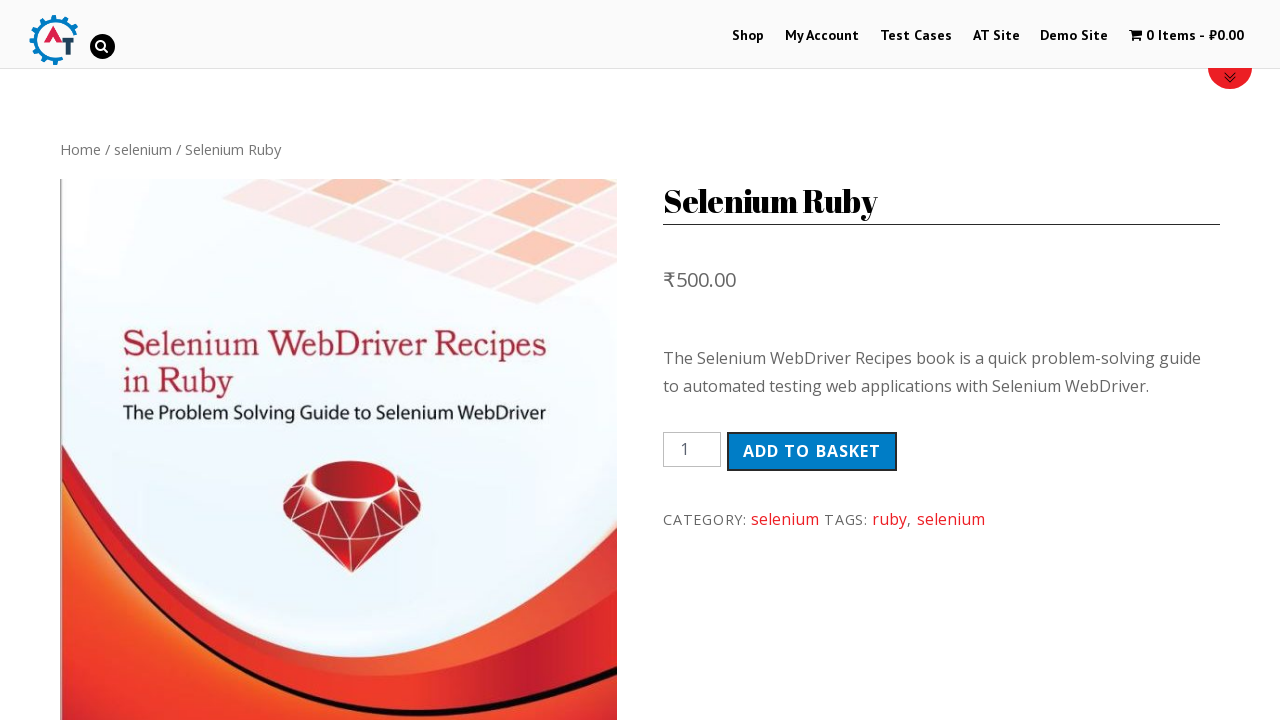

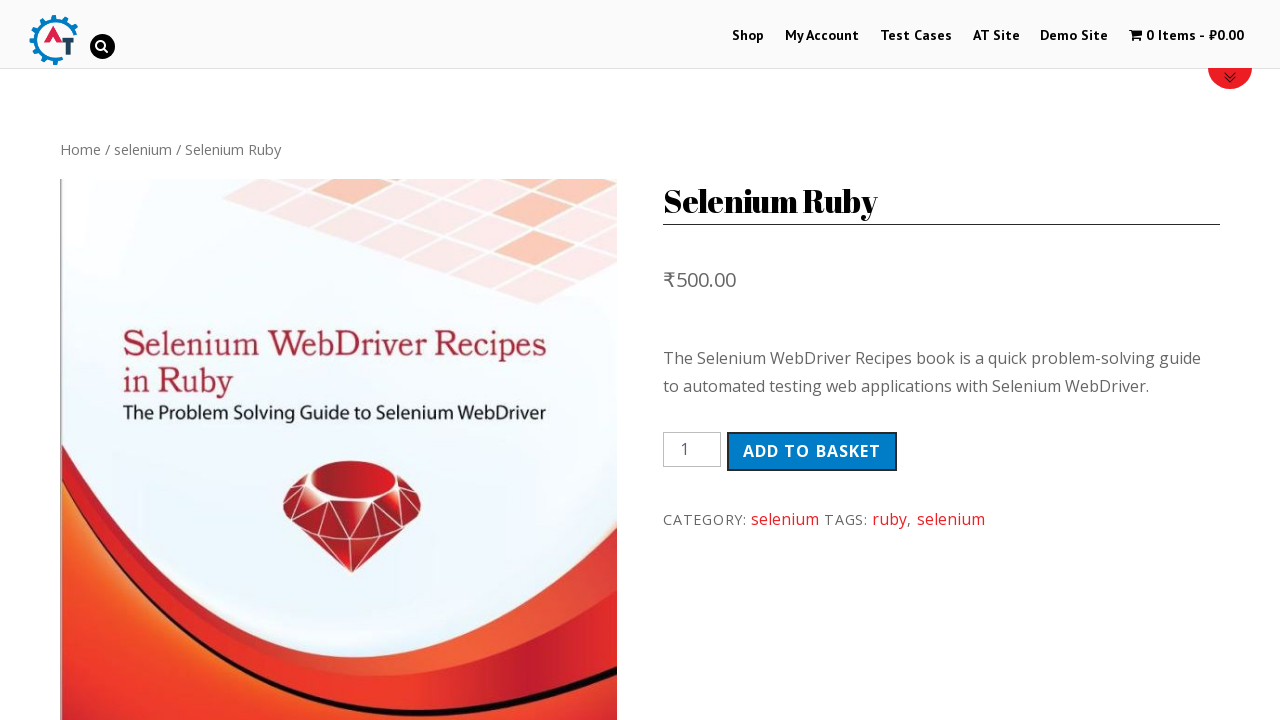